Navigates to the Campus Virtual Unillanos website and verifies the page loads

Starting URL: https://campusvirtualunillanos.co/

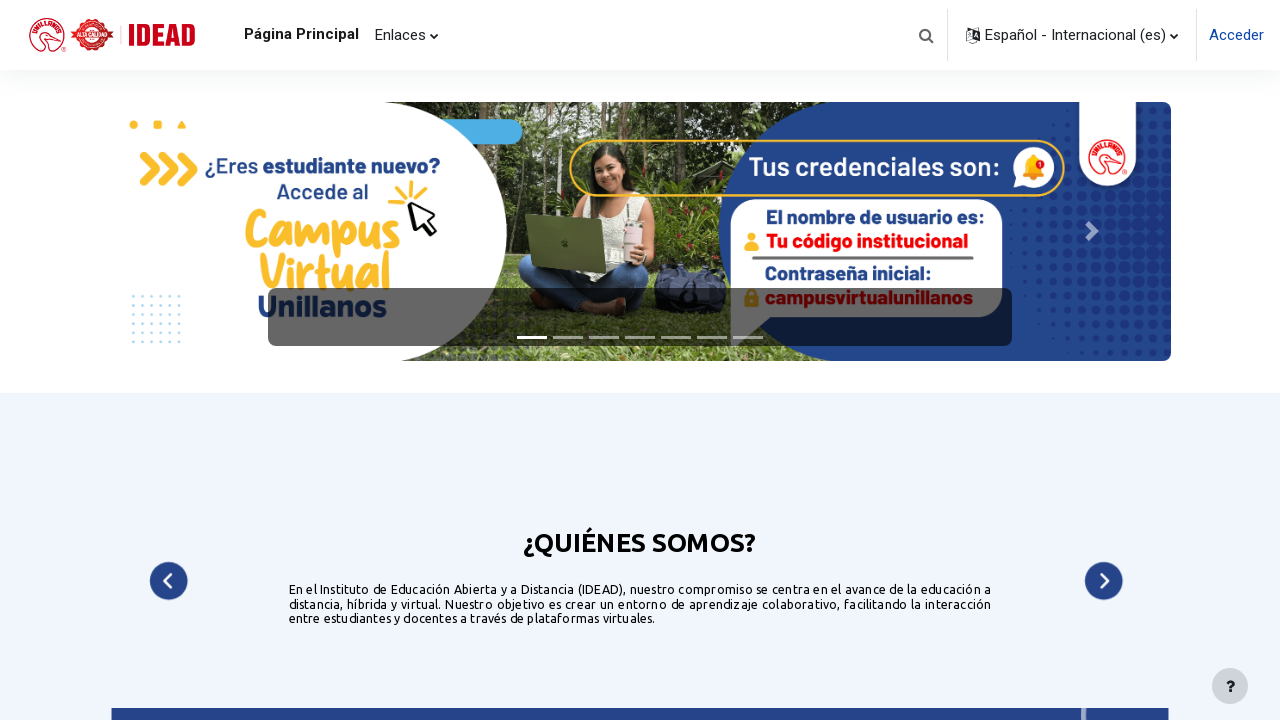

Waited for page to reach networkidle state
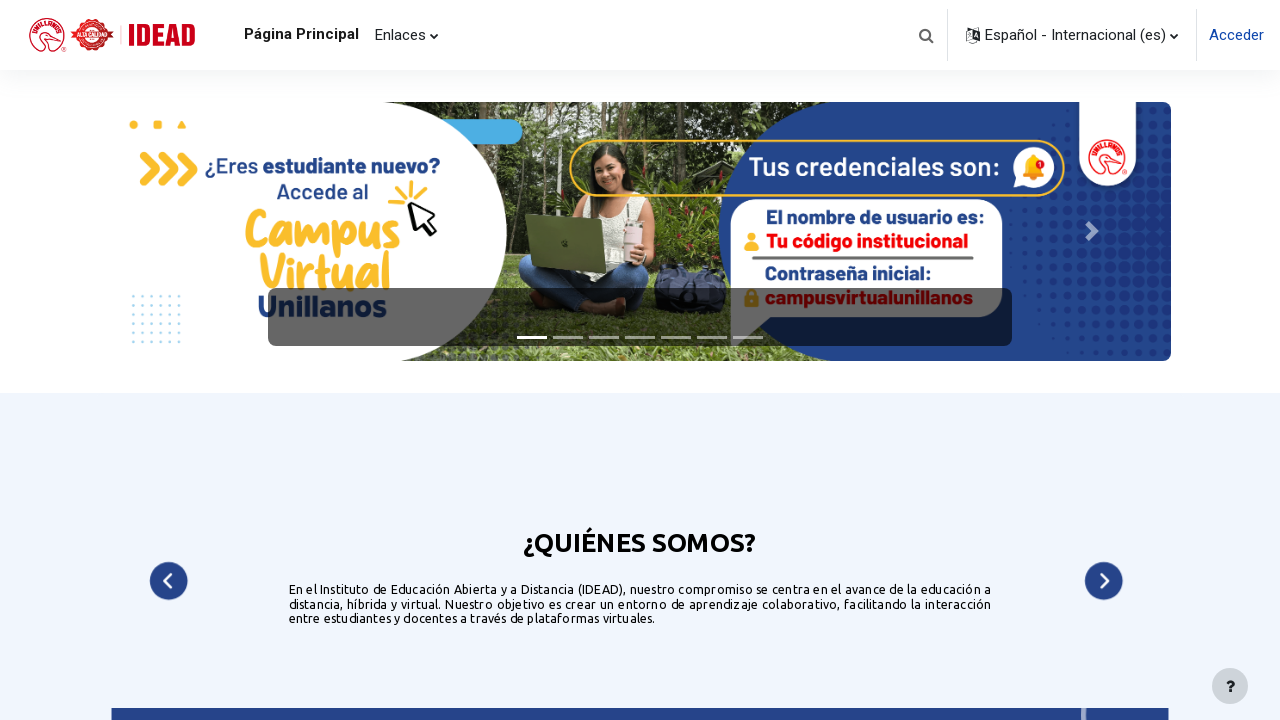

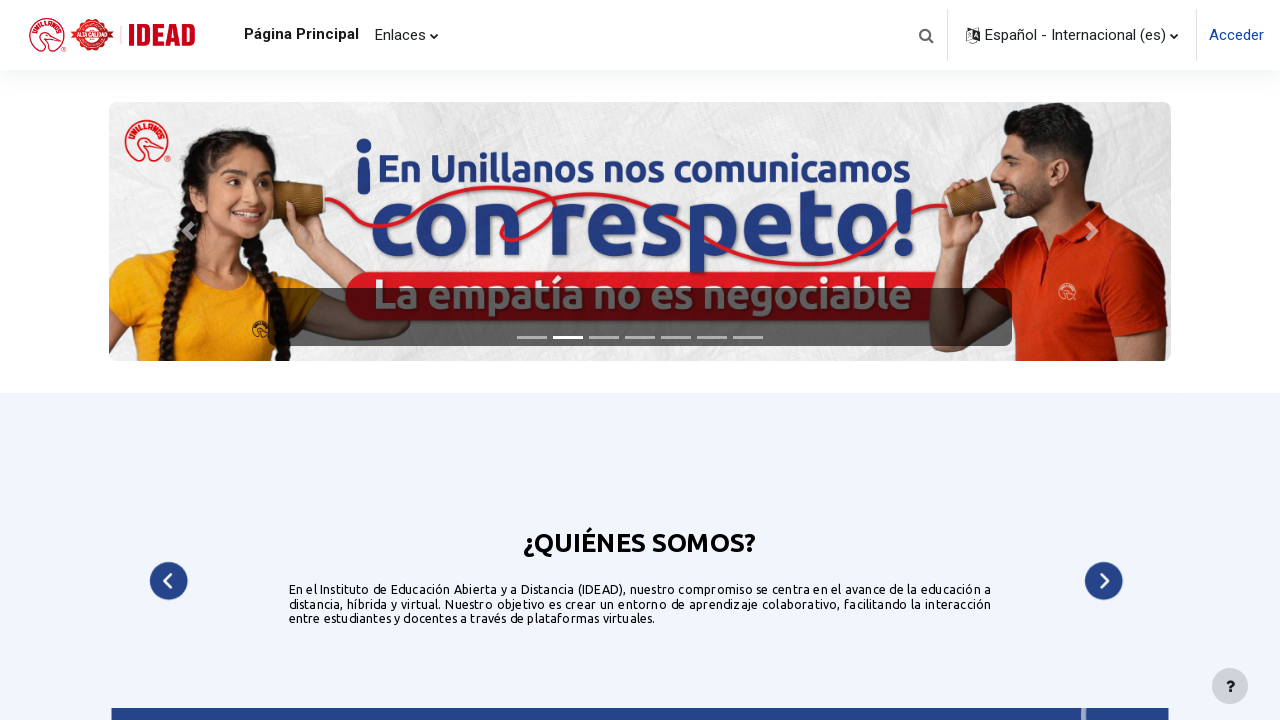